Tests table functionality by verifying table structure (rows/columns), reading cell values, clicking to sort the table, and verifying the sorted results.

Starting URL: https://v1.training-support.net/selenium/tables

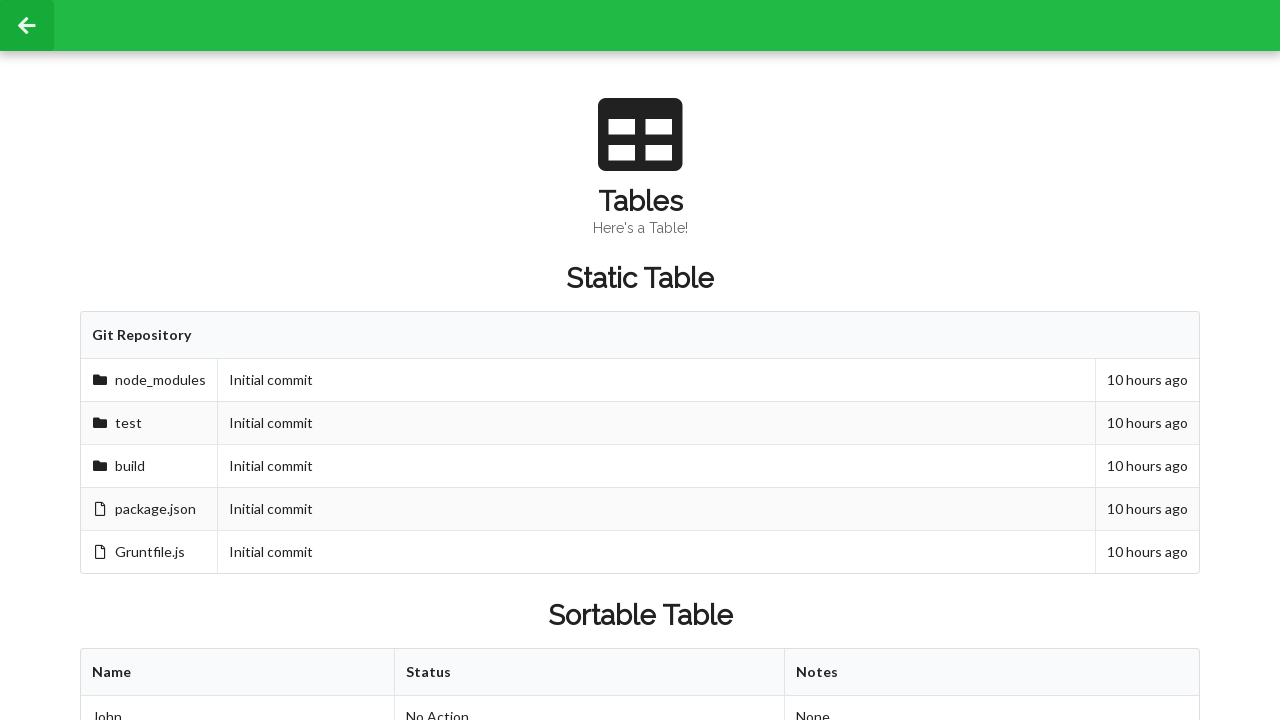

Waited for sortable table to be present
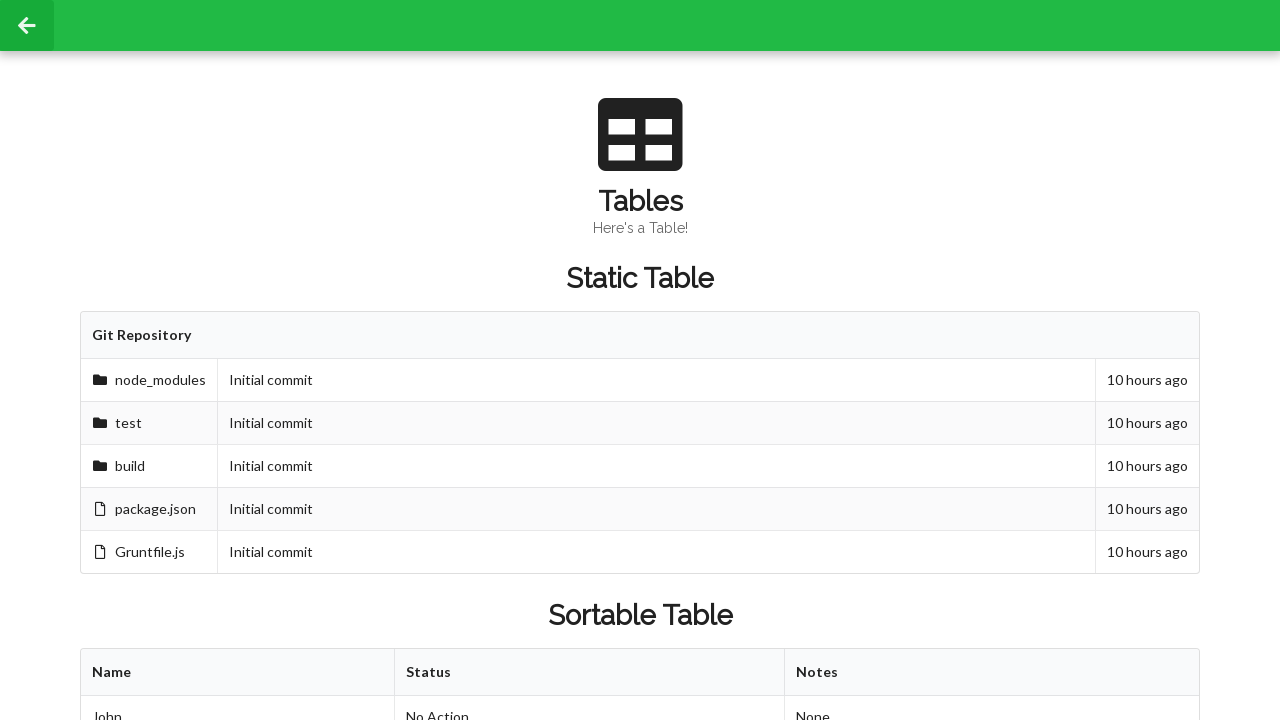

Retrieved 3 column cells from first row
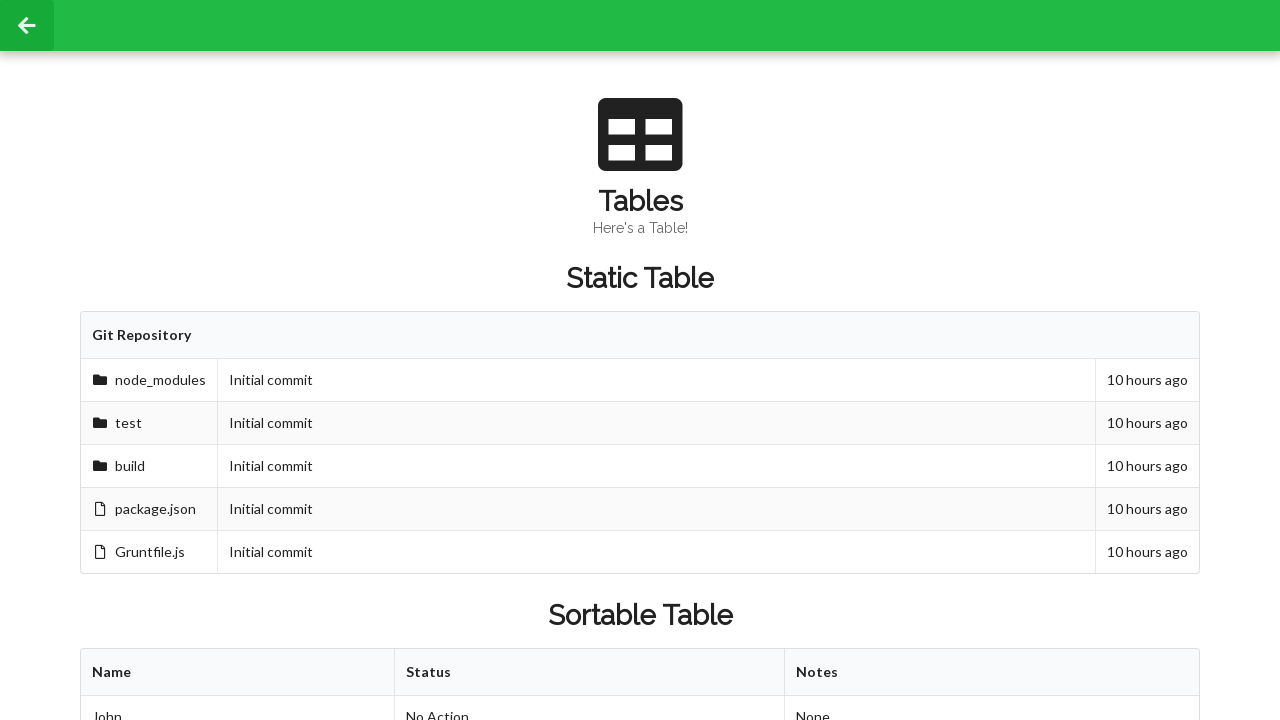

Retrieved 3 rows from table body
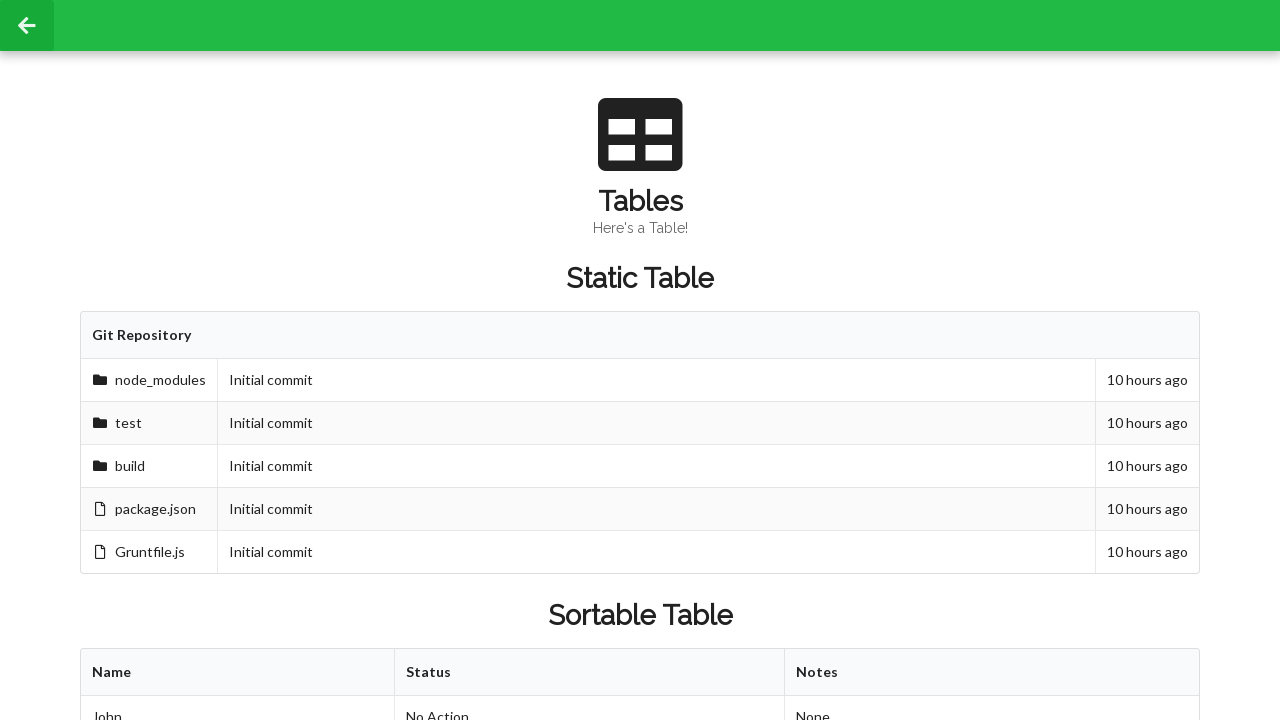

Retrieved cell value from second row, second column: 'Approved'
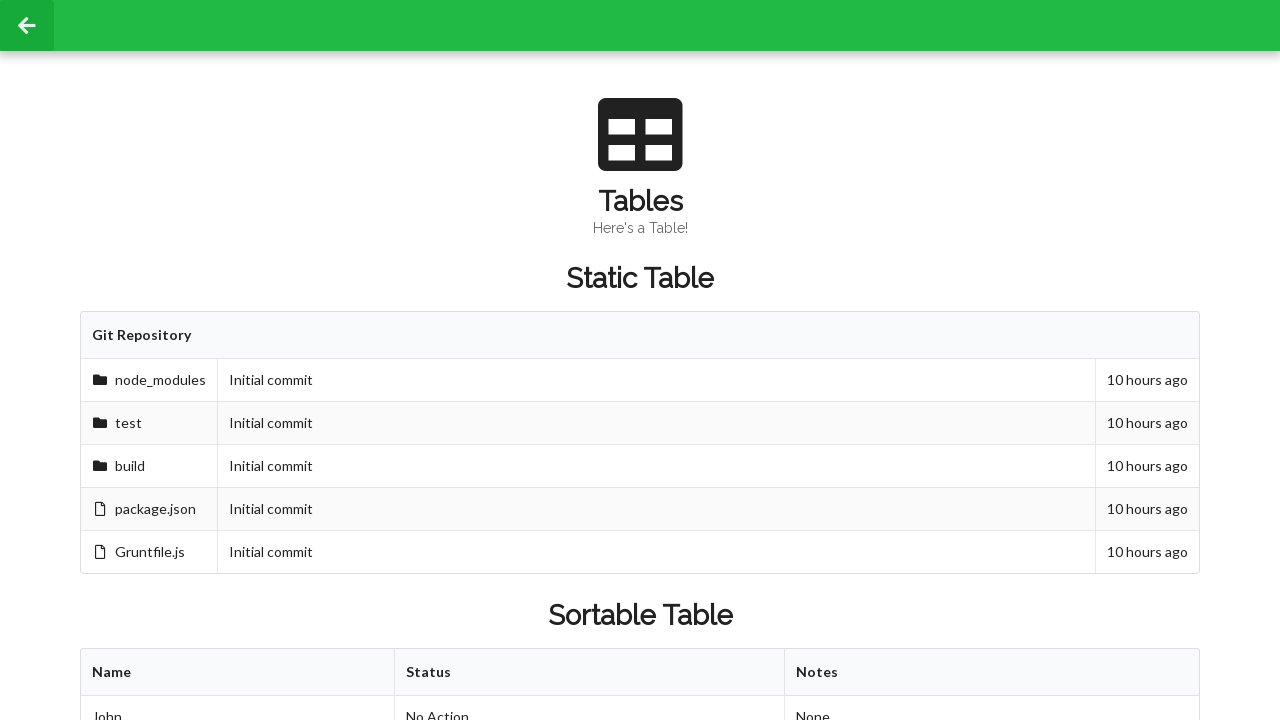

Clicked table header to sort the table at (238, 673) on xpath=//table[@id='sortableTable']/thead/tr/th
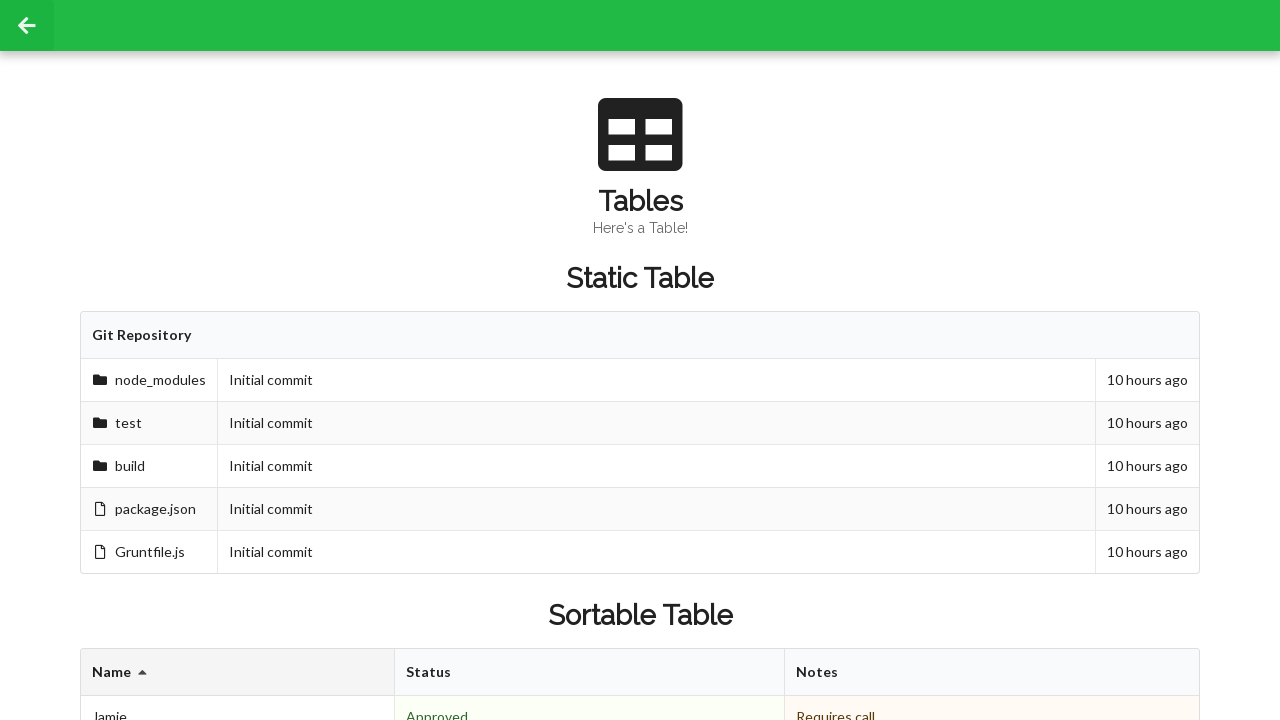

Waited 500ms for sort animation to complete
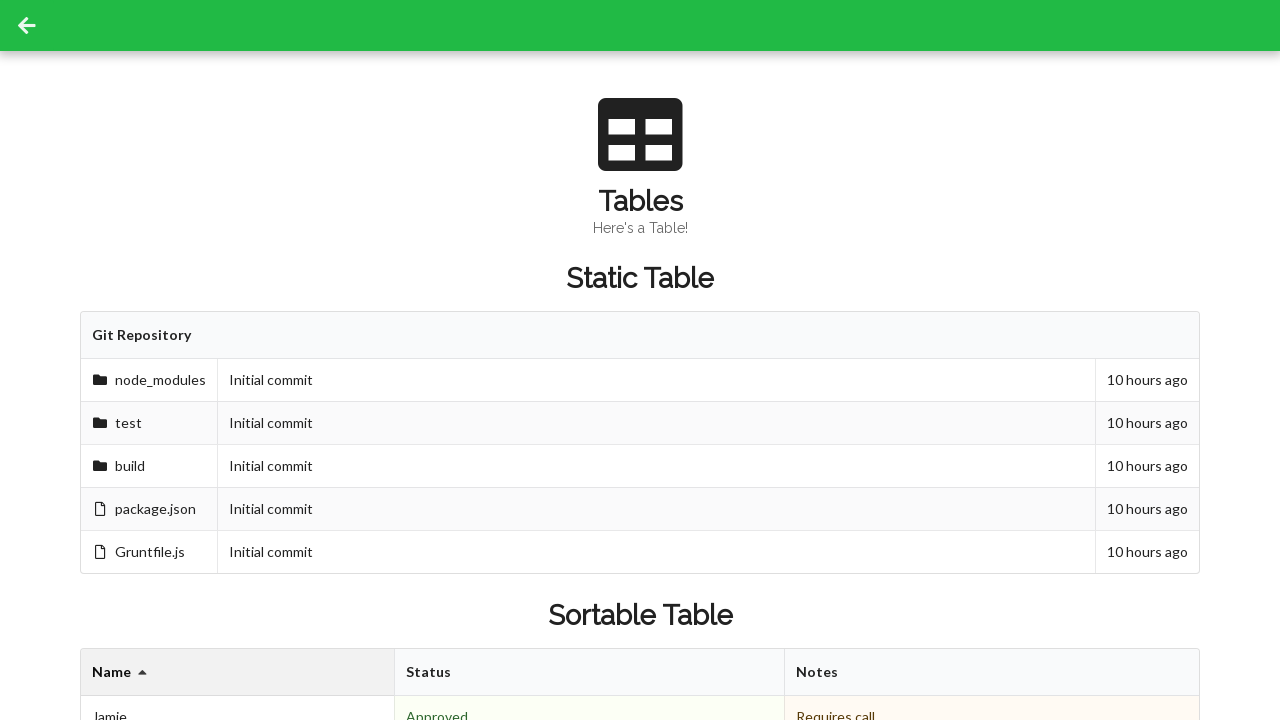

Retrieved cell value after sorting: 'Denied'
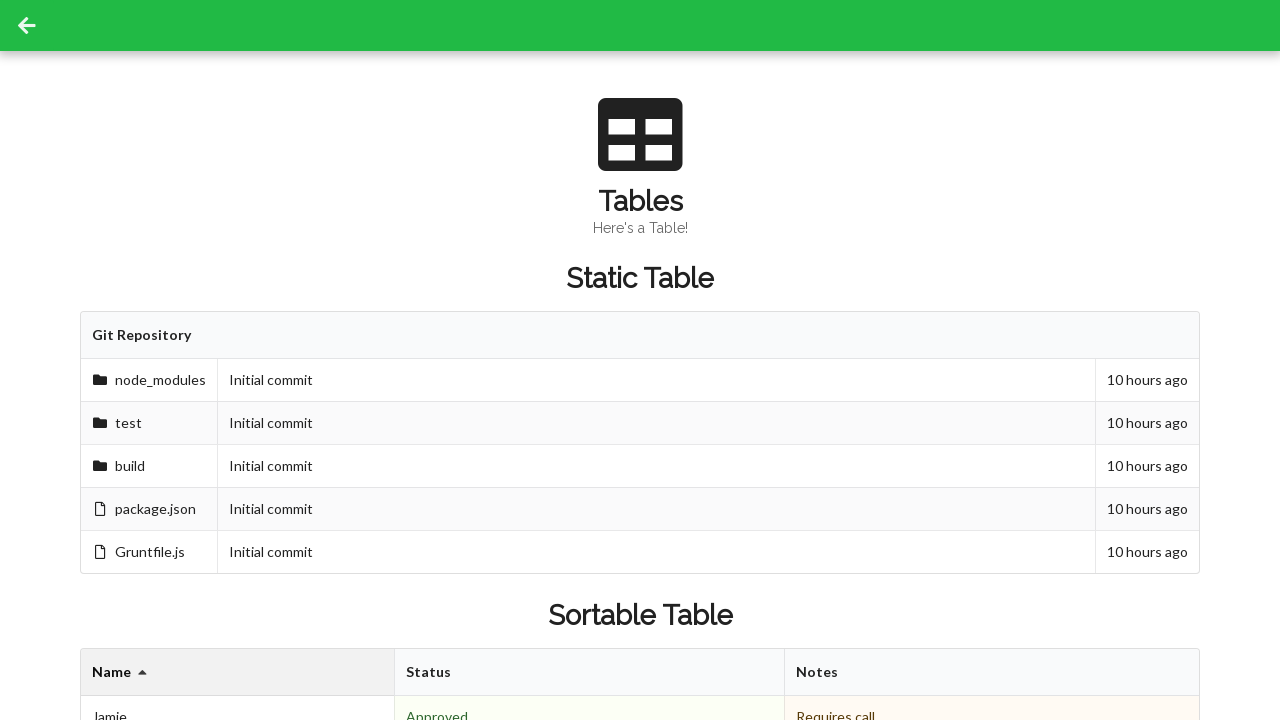

Retrieved 3 footer cells from table
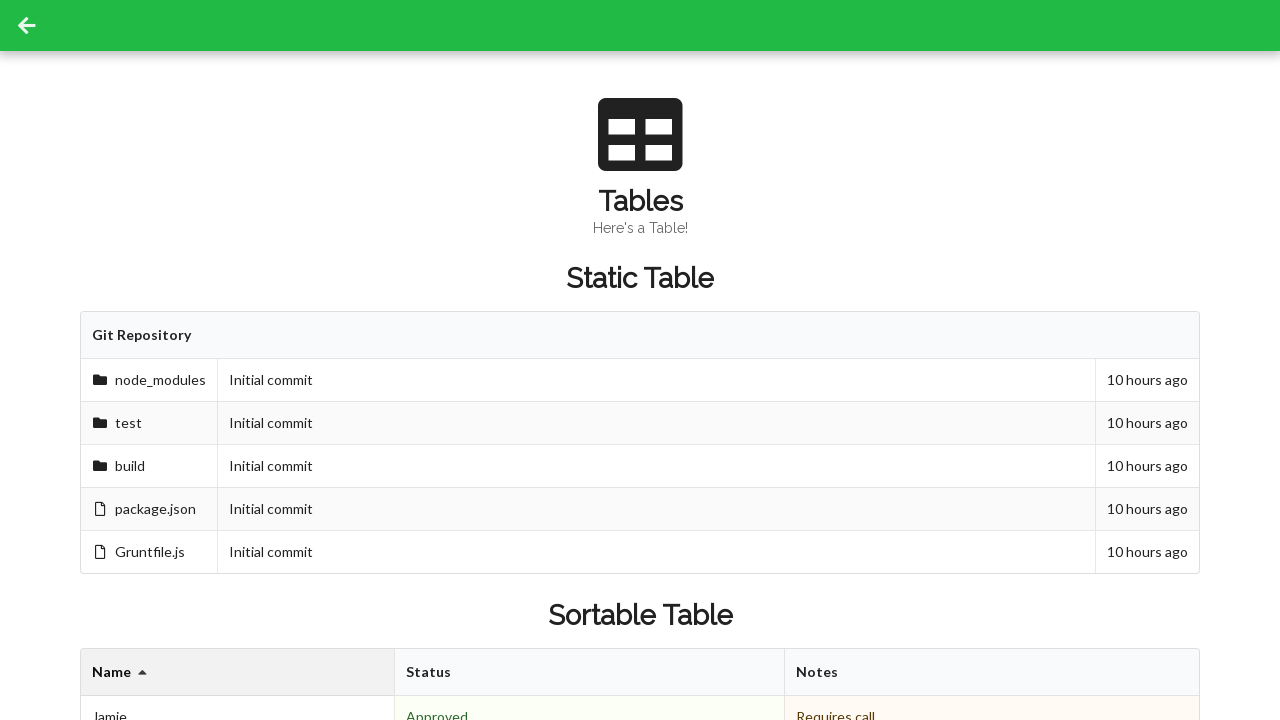

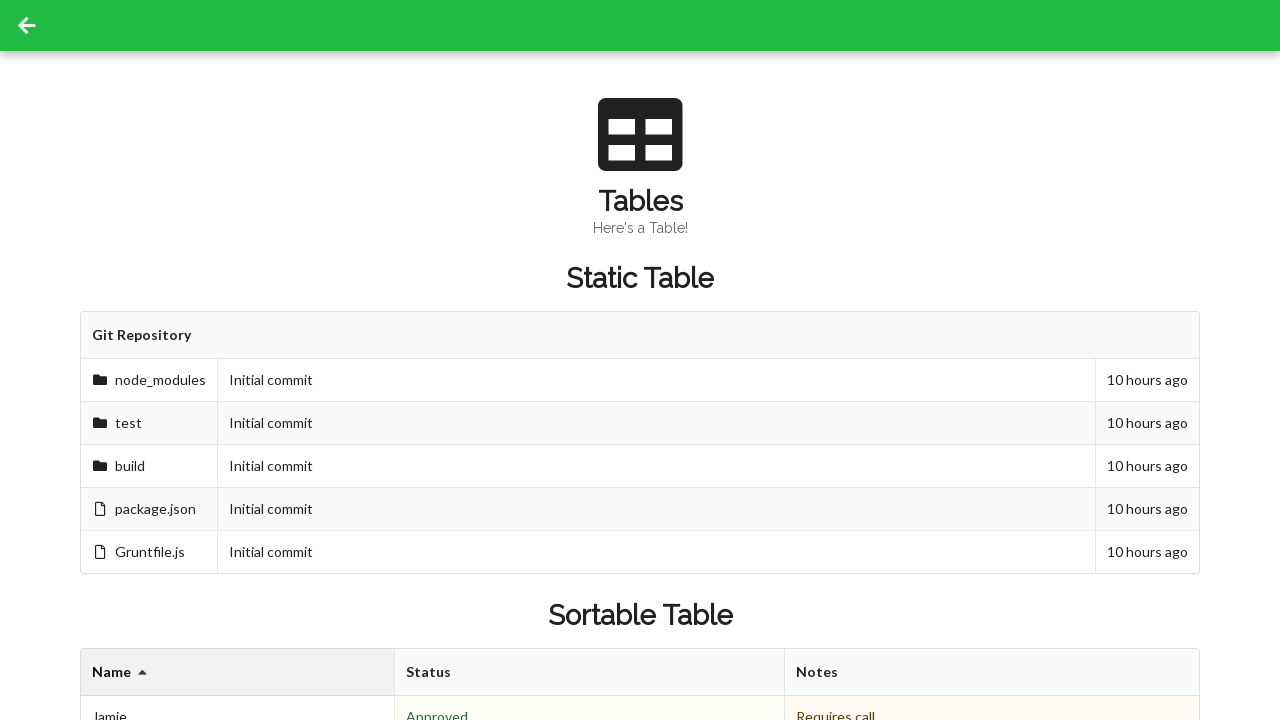